Tests different types of JavaScript alerts (alert, confirm, and prompt) by triggering them and handling them with accept/dismiss actions

Starting URL: https://chandanachaitanya.github.io/selenium-practice-site/?languages=Java&enterText=

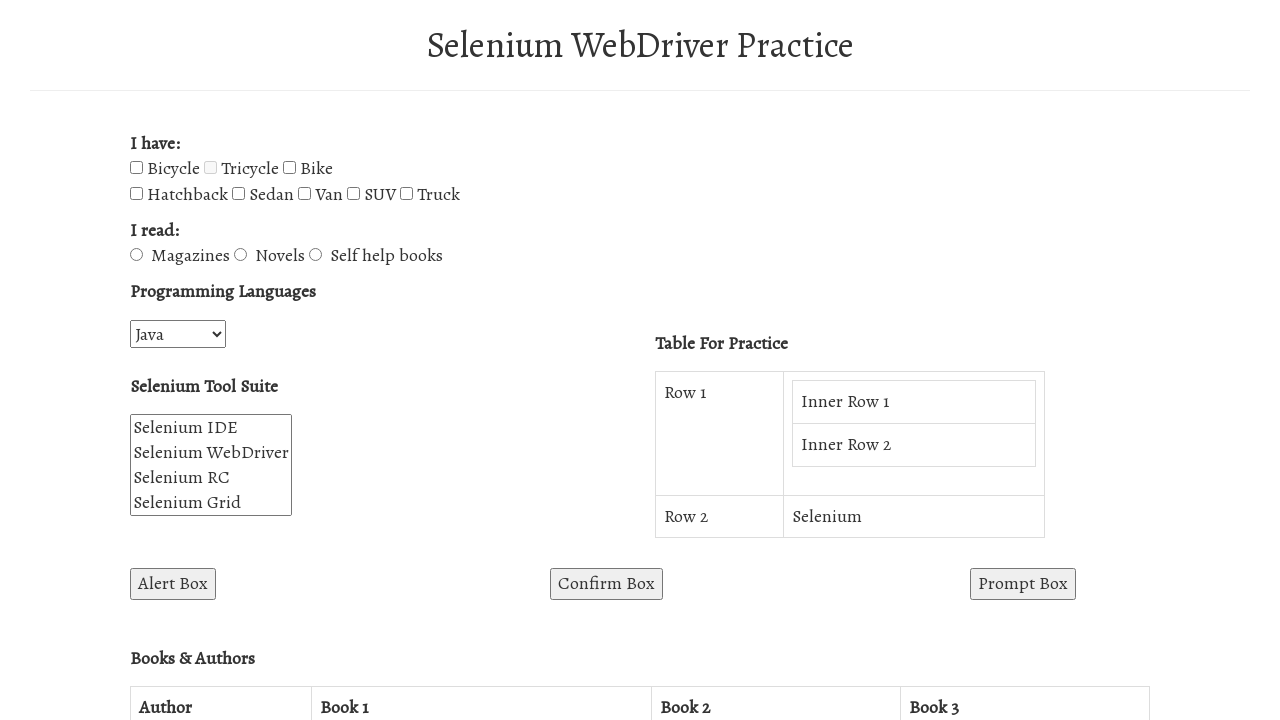

Clicked alert box button at (173, 584) on #alertBox
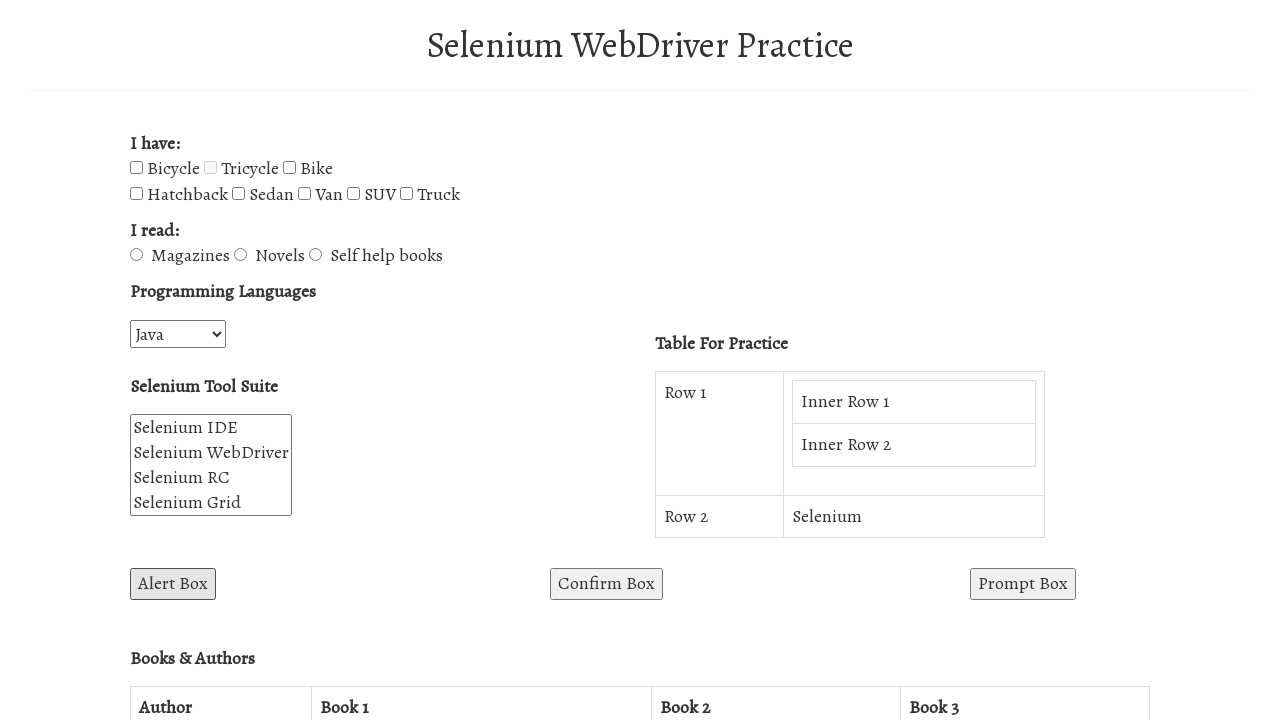

Set up dialog handler to accept alert
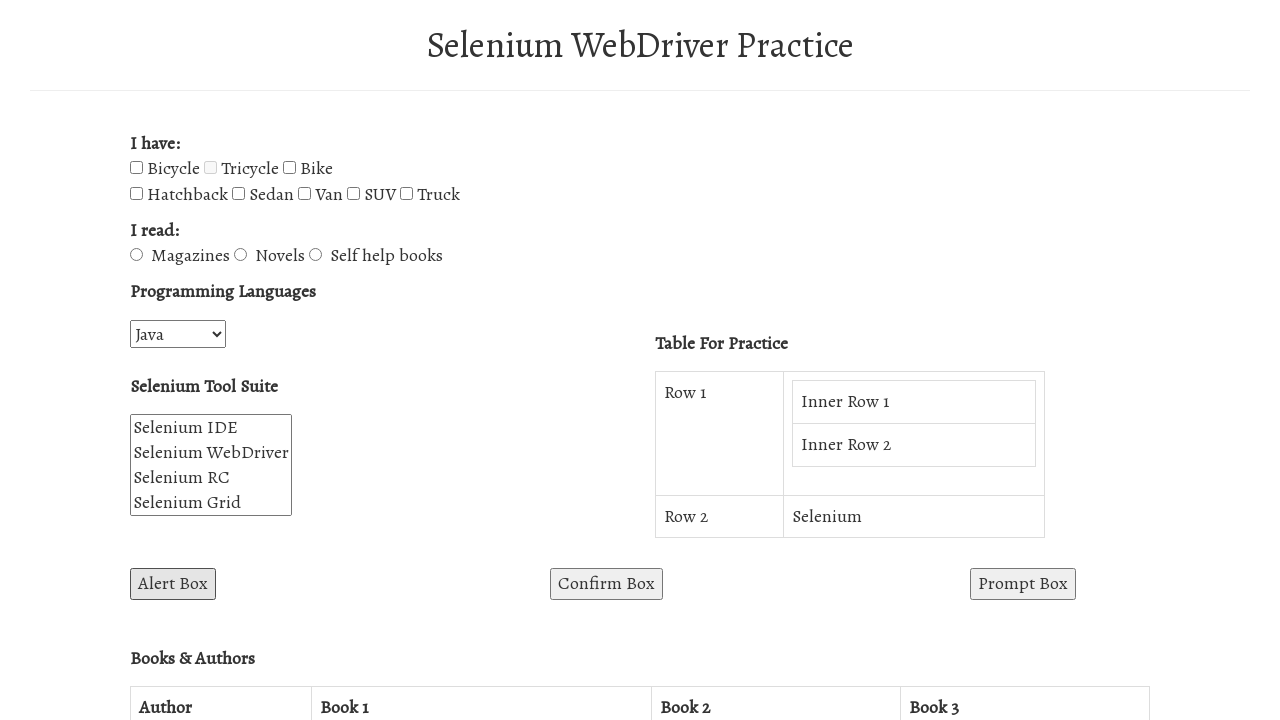

Clicked confirm box button at (606, 584) on #confirmBox
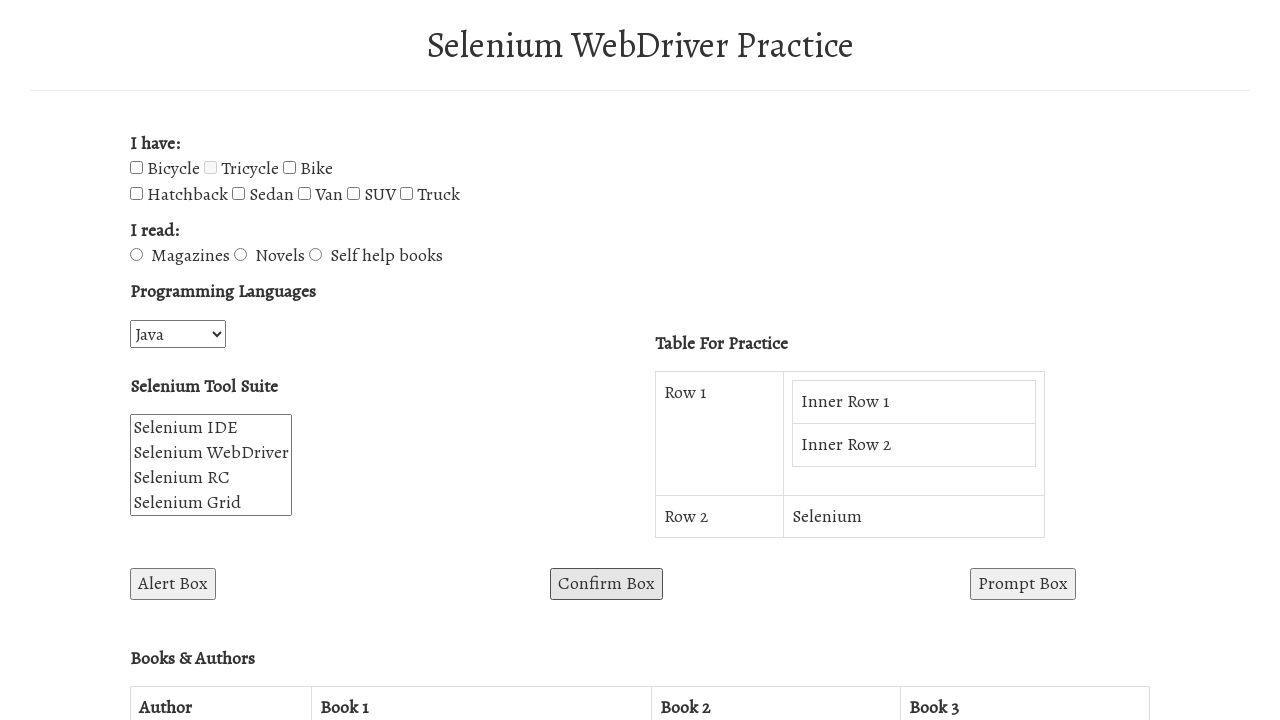

Set up dialog handler to accept confirm dialog
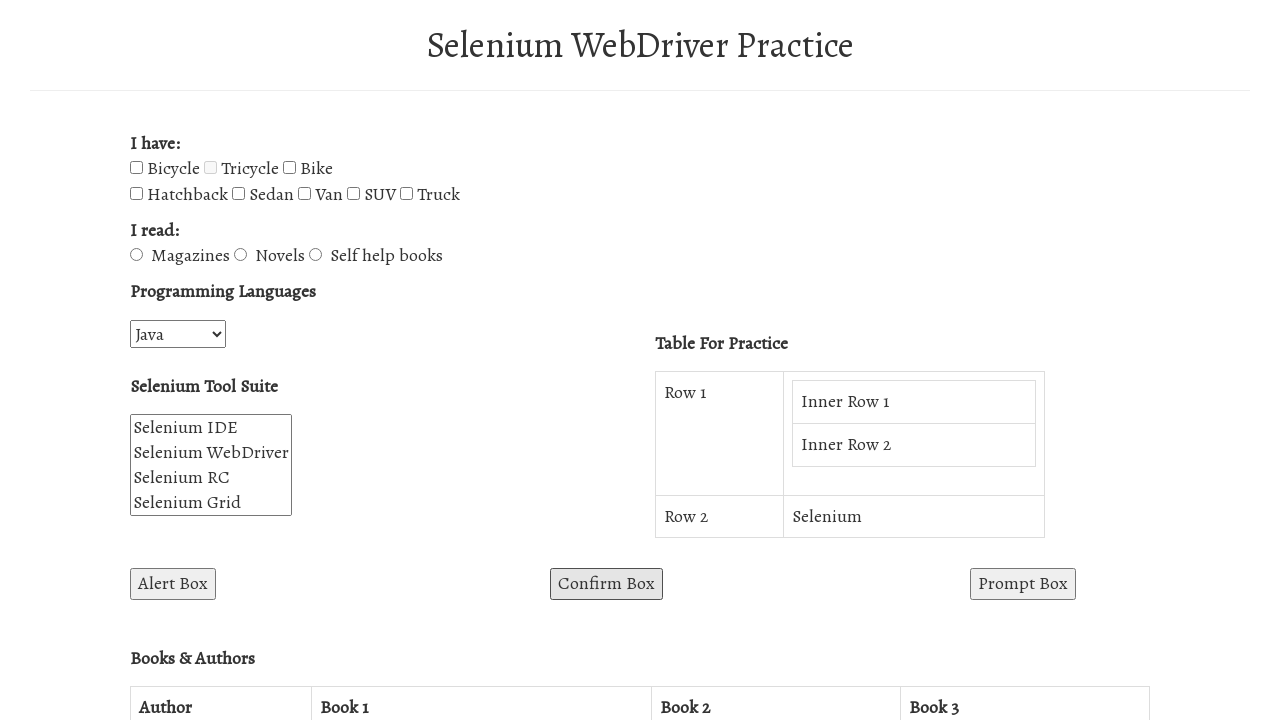

Clicked confirm box button again at (606, 584) on #confirmBox
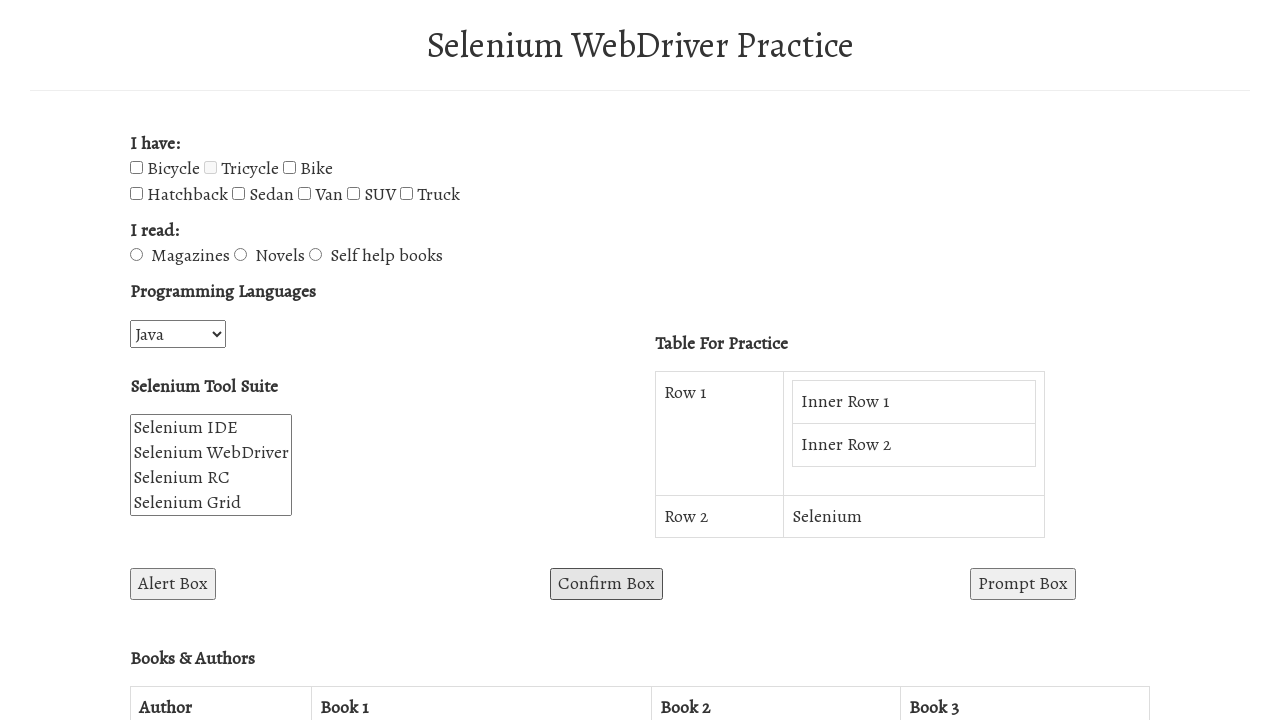

Set up dialog handler to dismiss confirm dialog
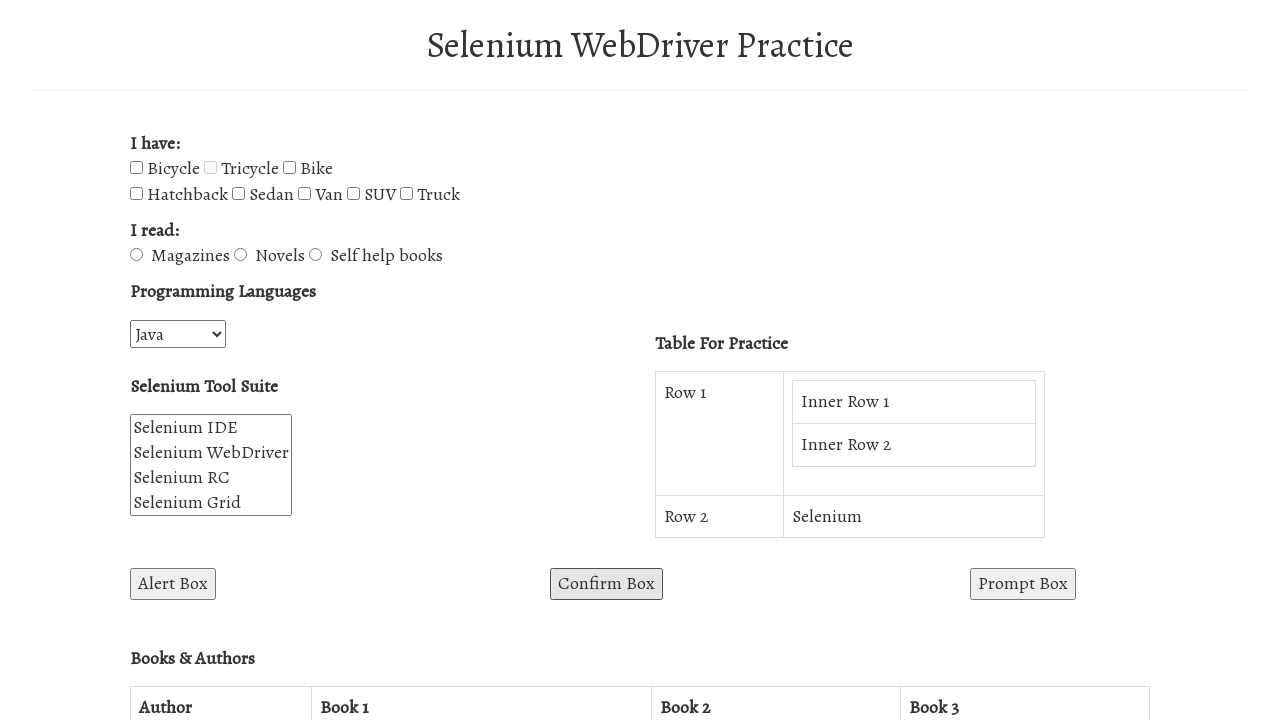

Set up dialog handler to accept prompt with 'chrome' text
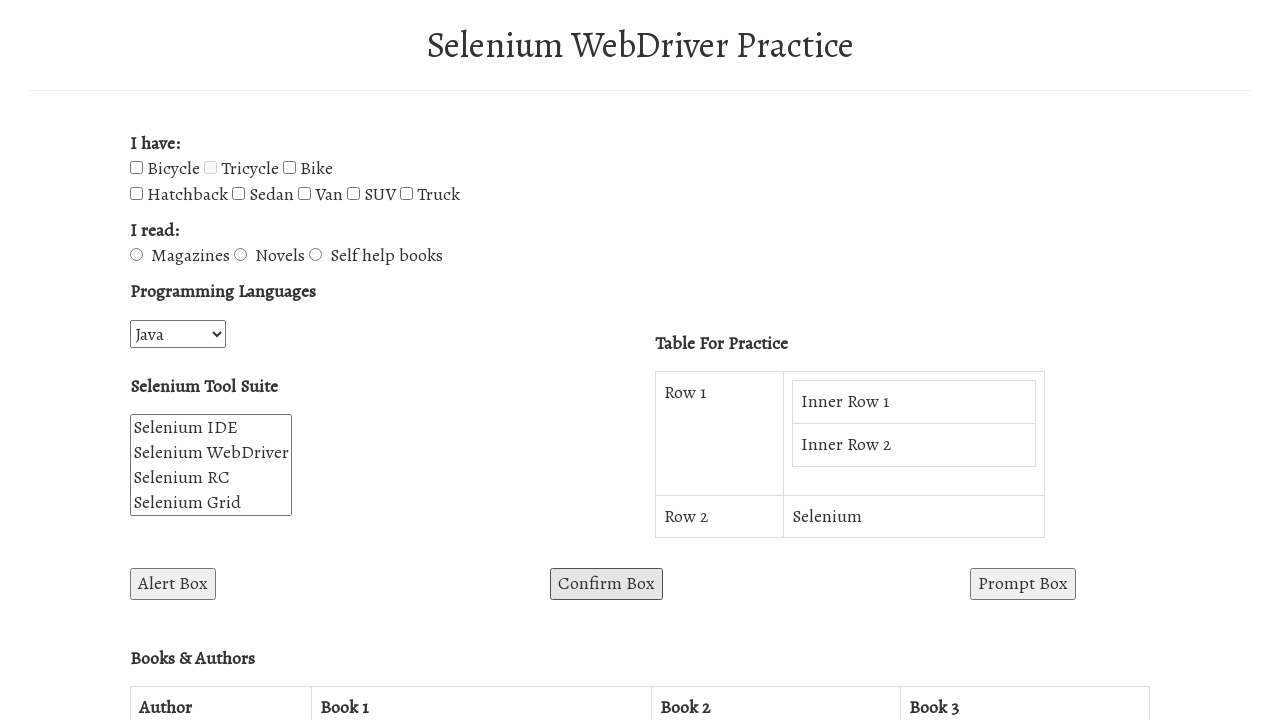

Clicked prompt box button and entered 'chrome' in prompt at (1023, 584) on #promptBox
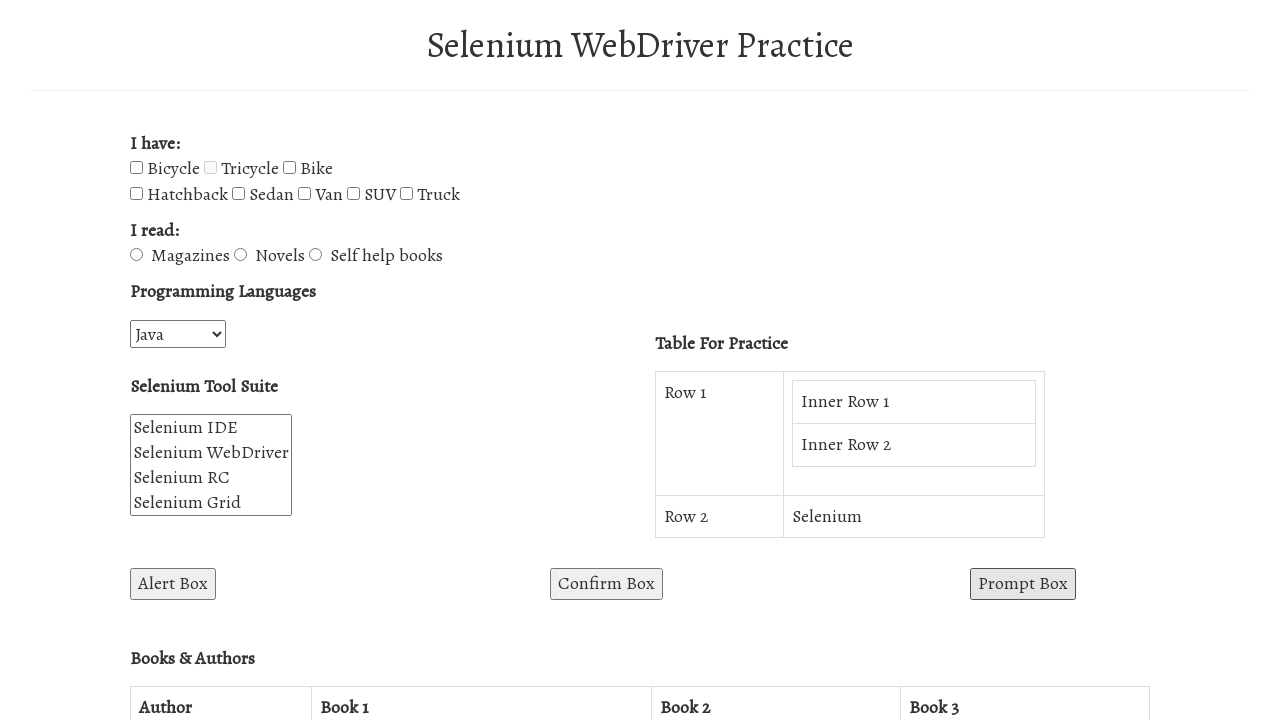

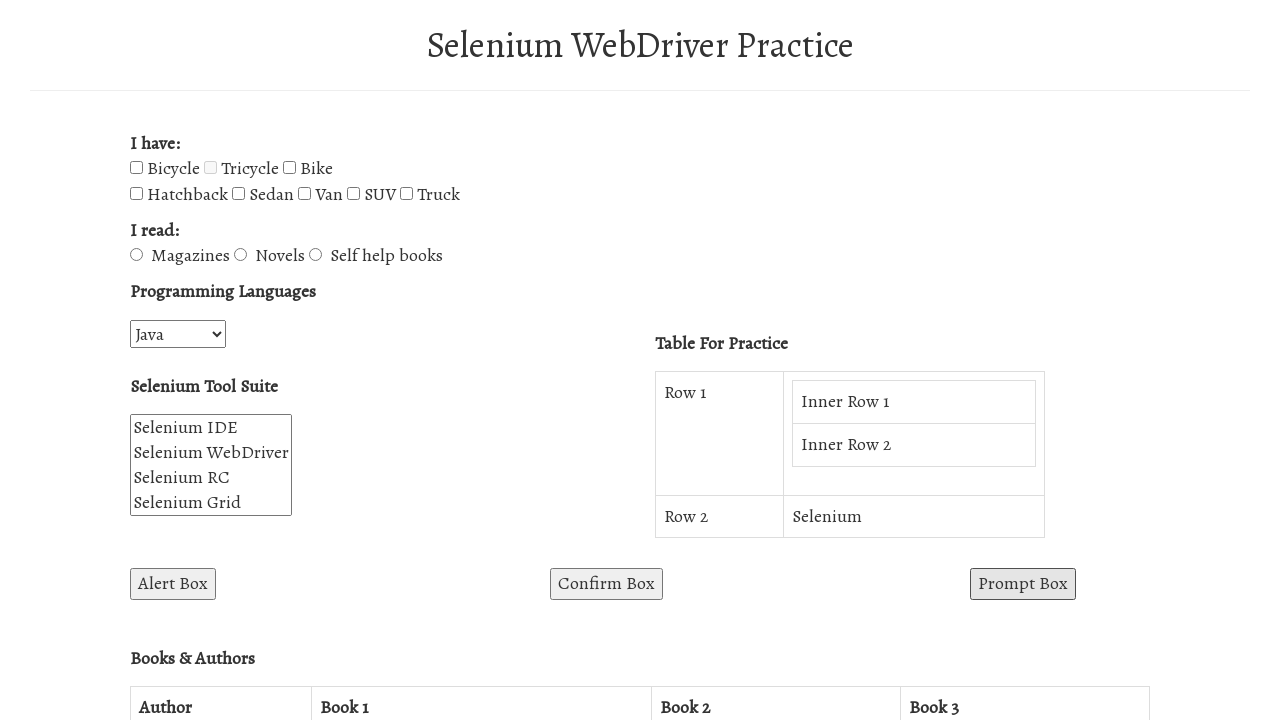